Tests adding a book to the reading list by clicking the star button in the catalog, verifying the selection state changes, then navigating to My Books to confirm the book appears there.

Starting URL: https://tap-ht24-testverktyg.github.io/exam-template/

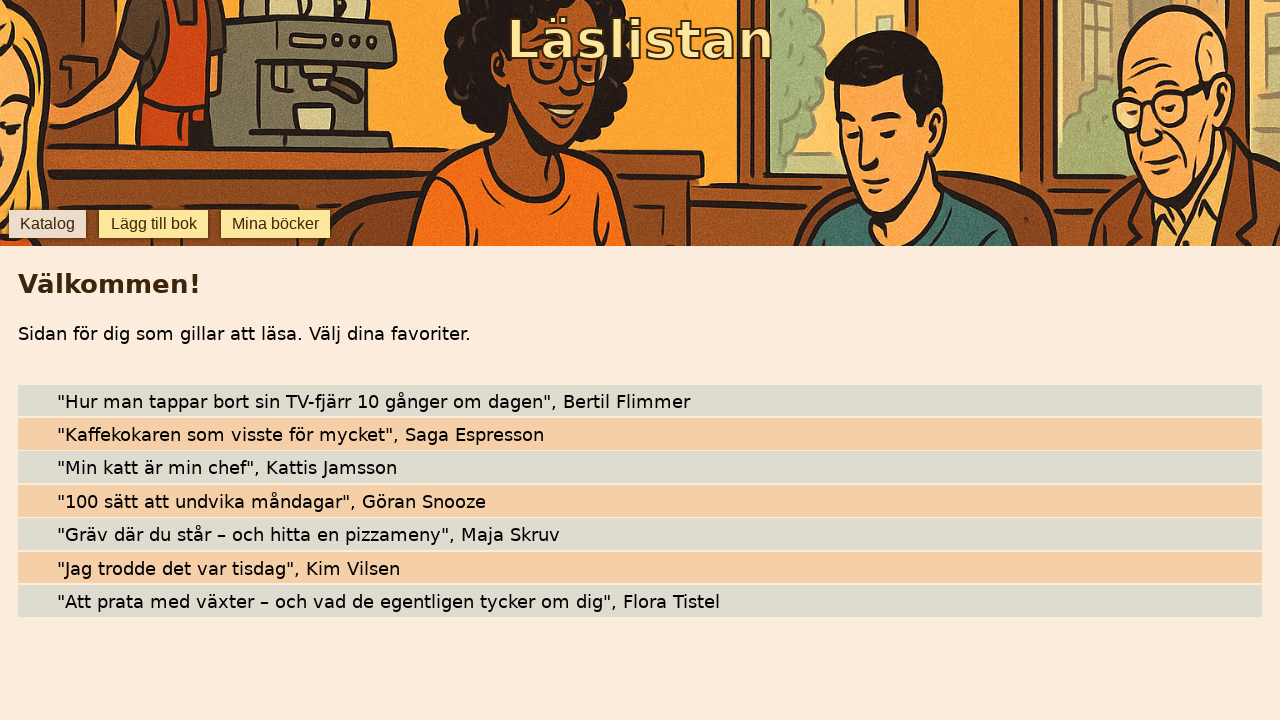

Located the star button for 'Min katt är min chef' in catalog
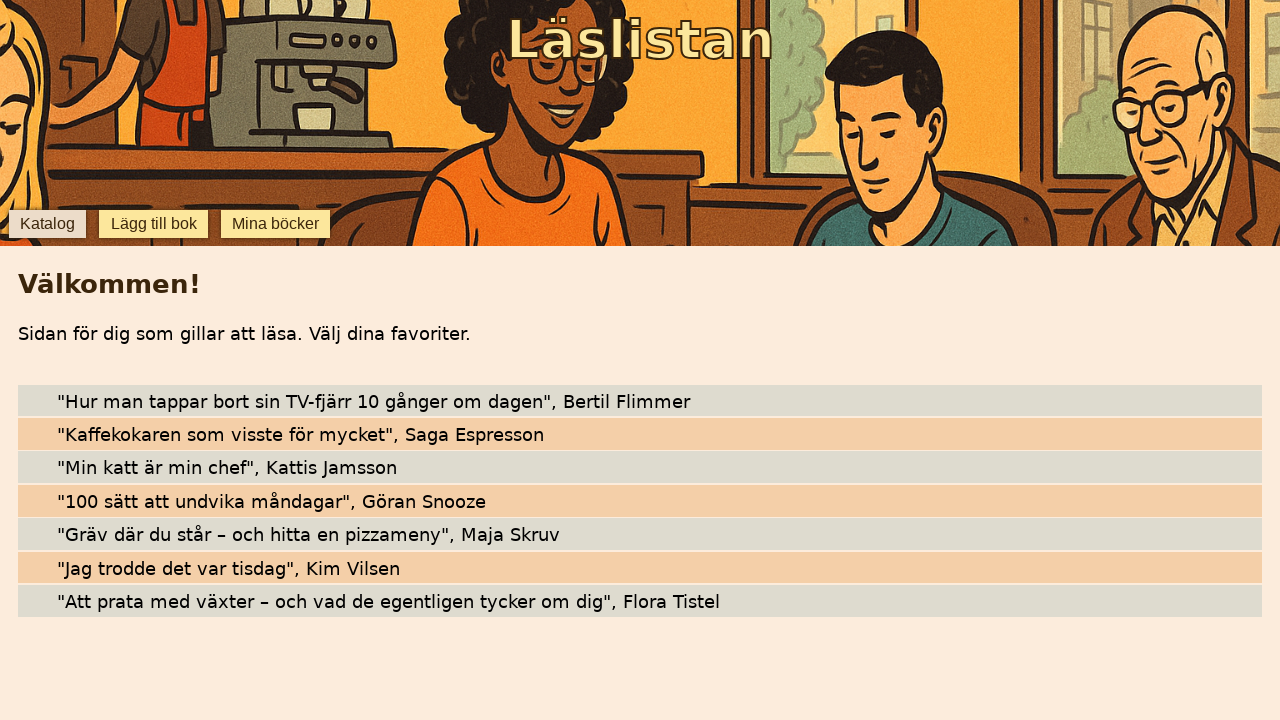

Waited for star button to be visible
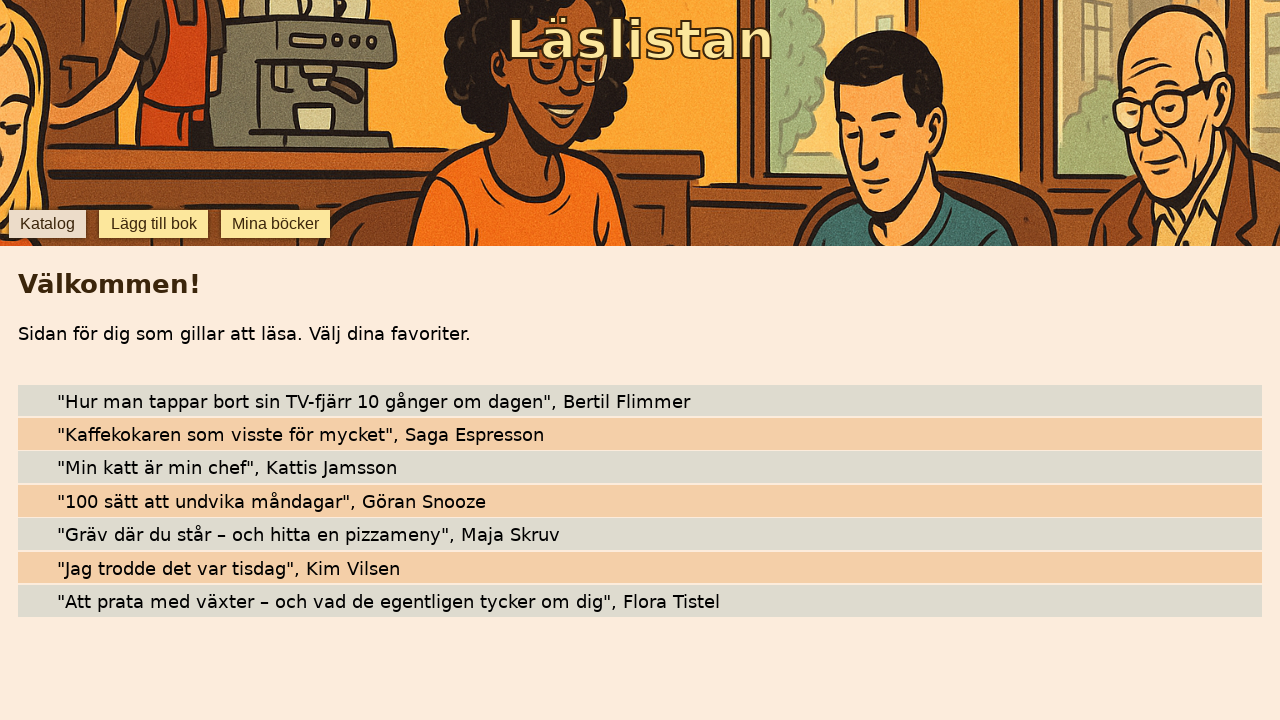

Verified star button is not selected initially
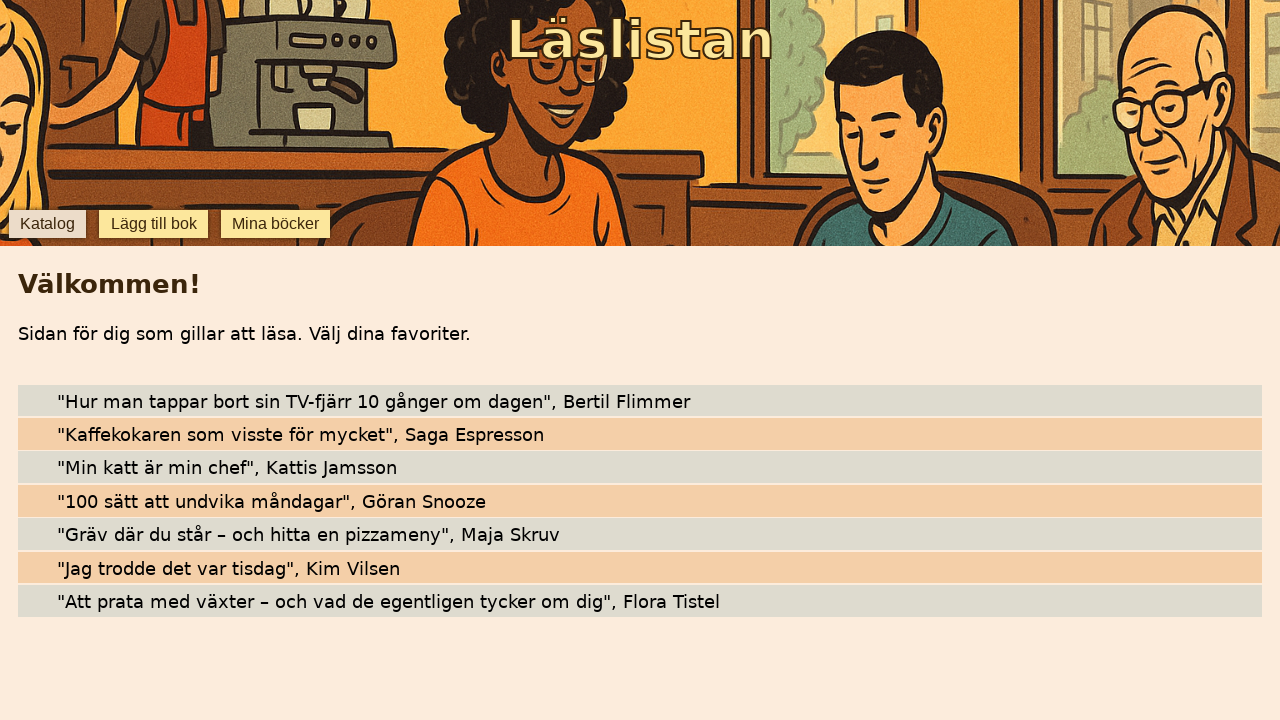

Clicked star button to add book to reading list at (40, 467) on internal:testid=[data-testid="star-Min katt är min chef"s]
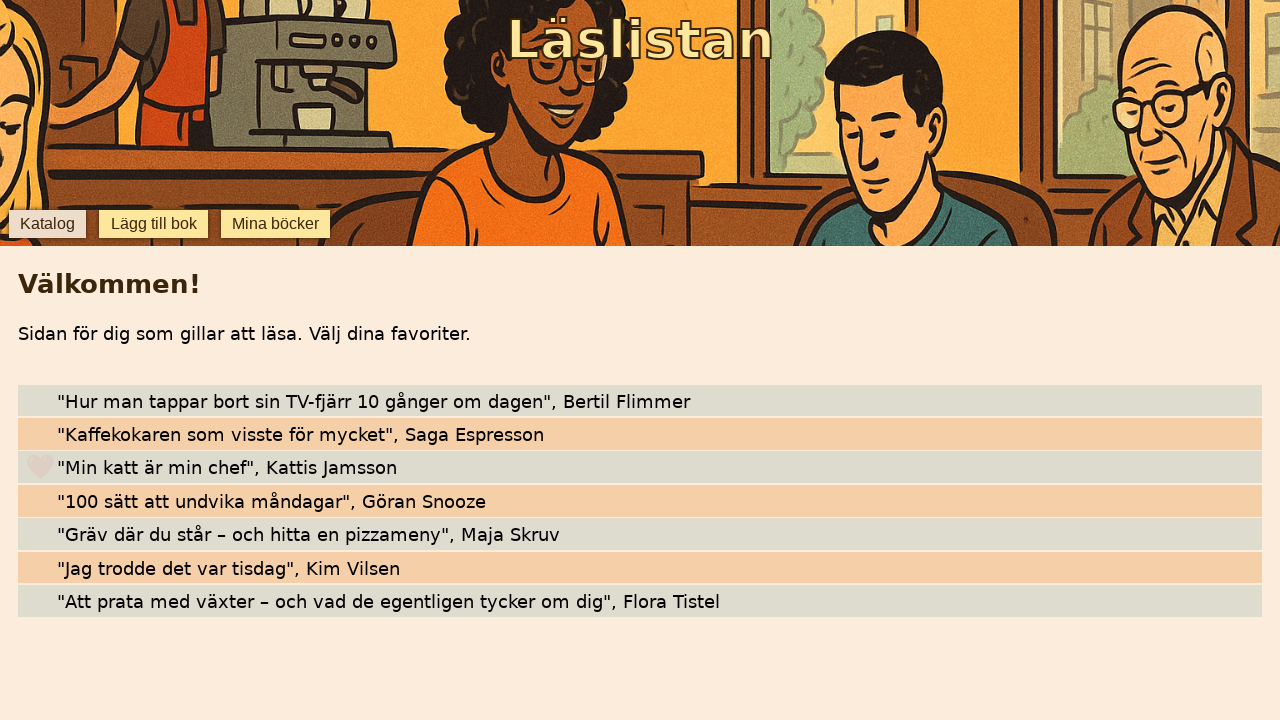

Waited 500ms for selection state to update
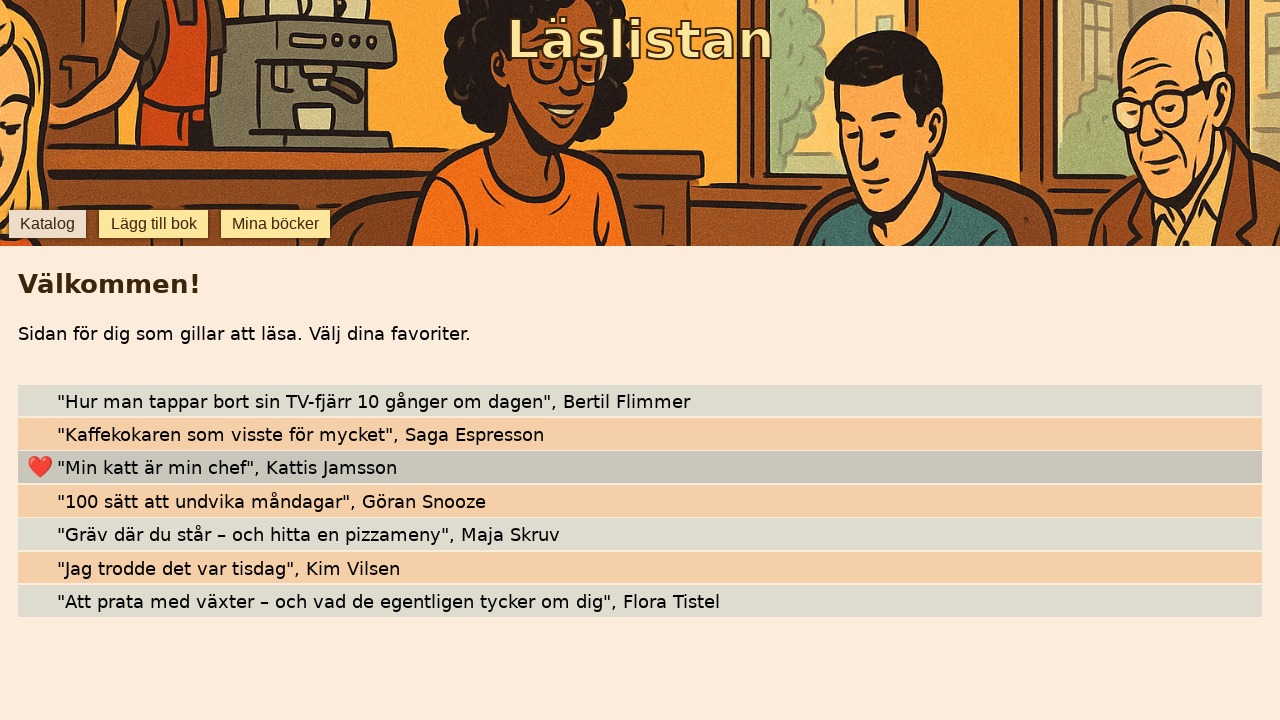

Verified star button is now selected
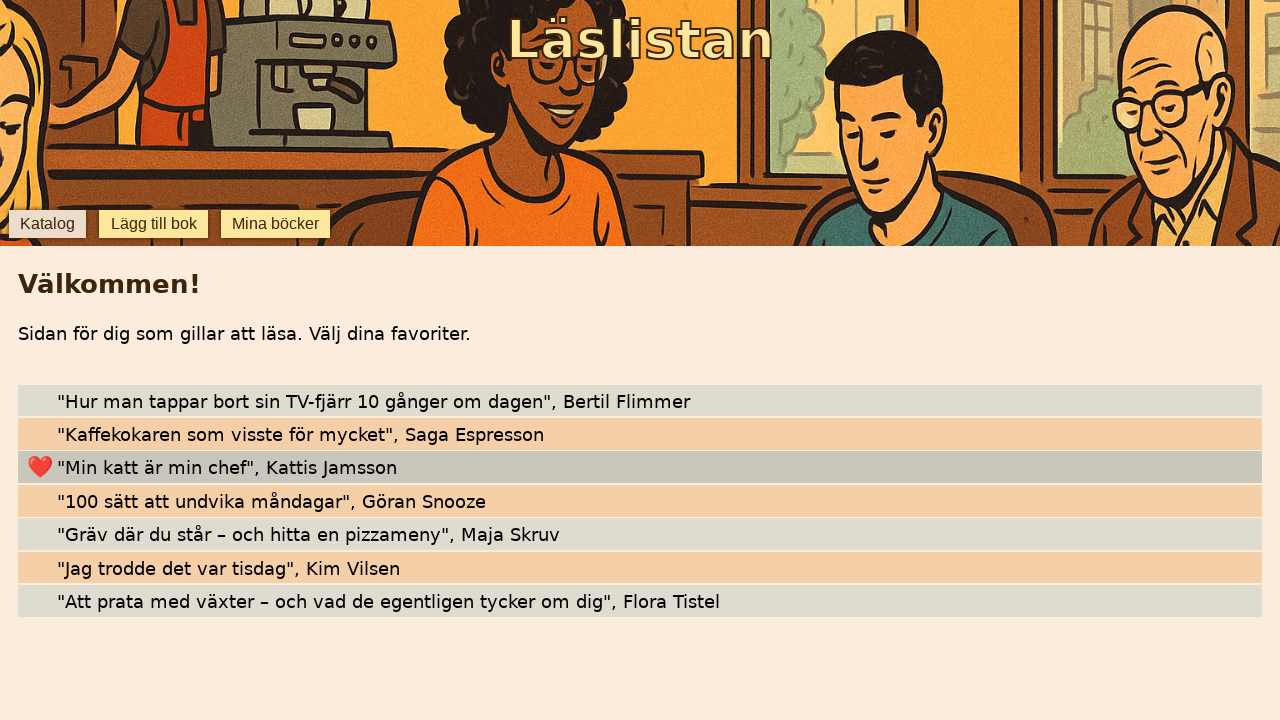

Clicked 'My Books' button to navigate to favorites page at (276, 224) on internal:testid=[data-testid="favorites"s]
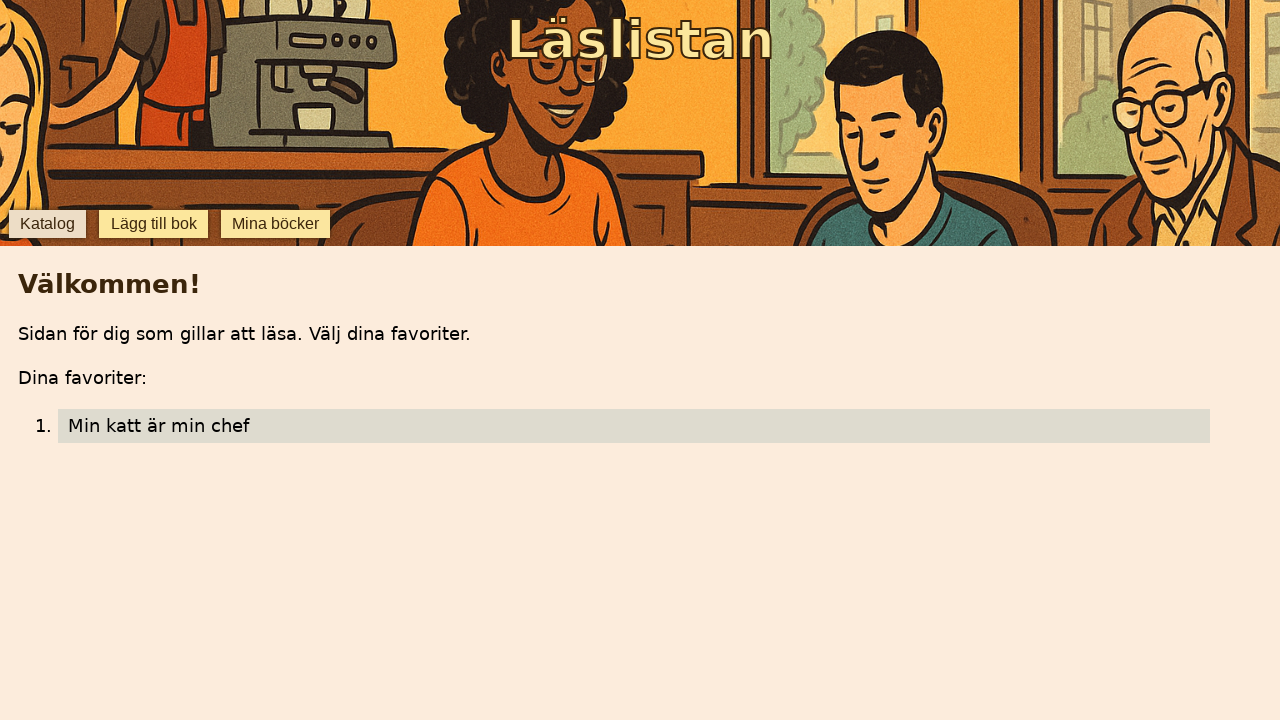

Waited for book to appear in My Books list
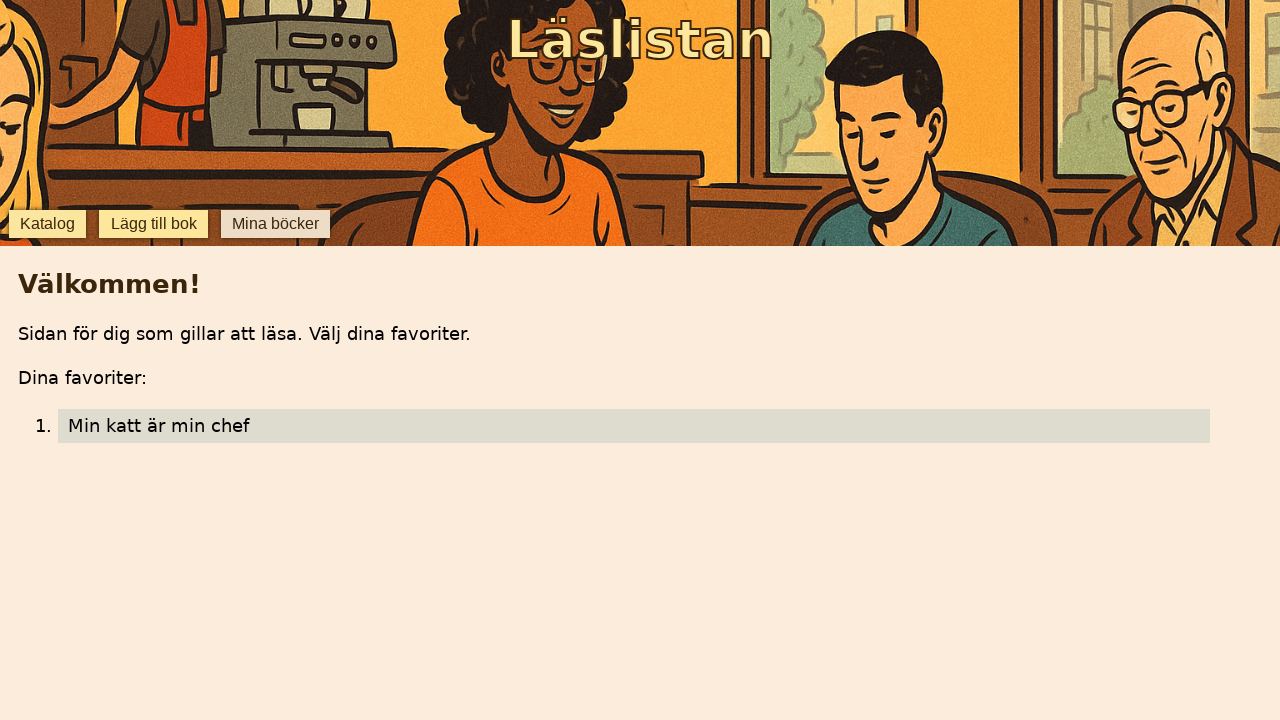

Located the book in My Books list
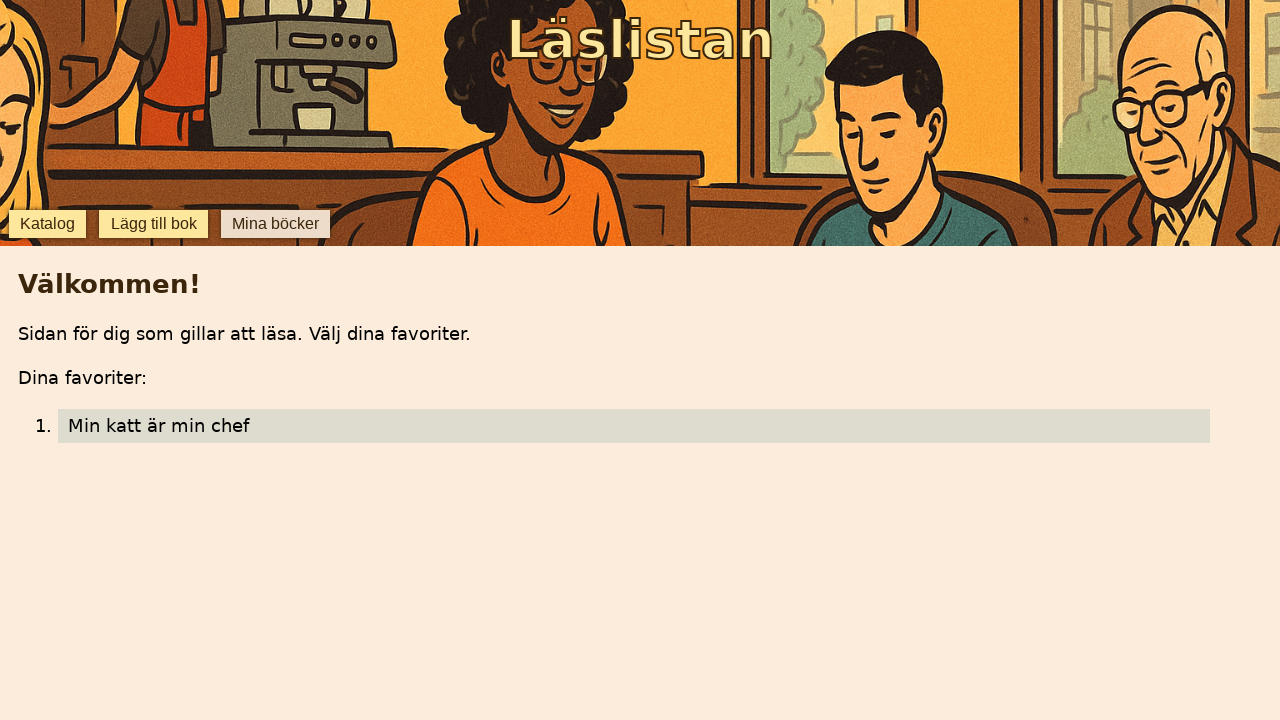

Verified book is visible in My Books list
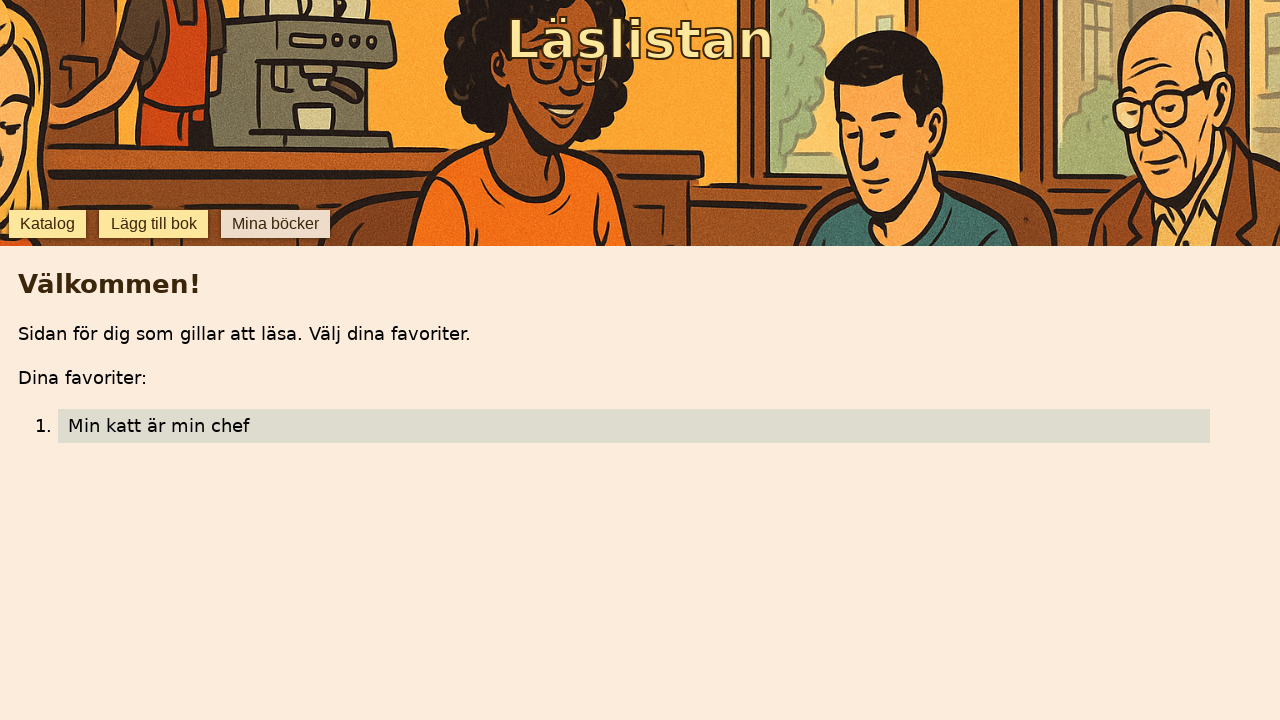

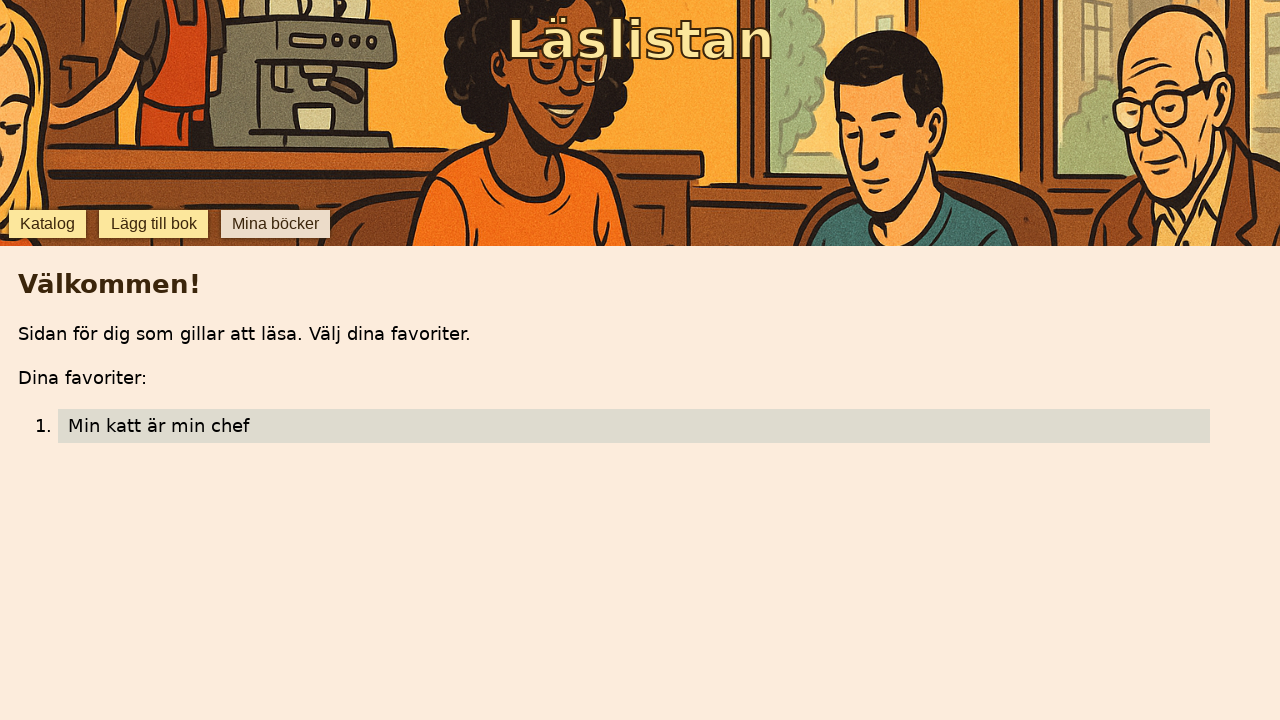